Tests alert and confirm dialog handling by triggering JavaScript alerts and accepting/dismissing them

Starting URL: https://www.letskodeit.com/practice

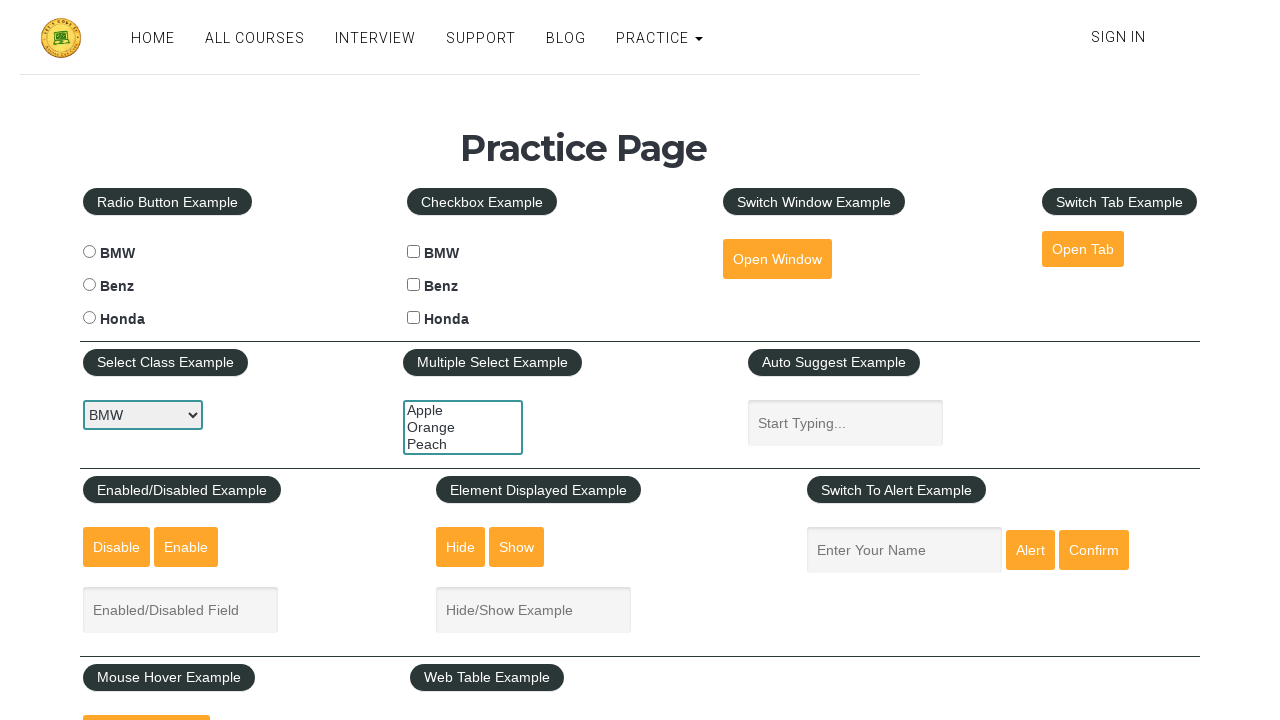

Filled name field with 'Saurabh' on #name
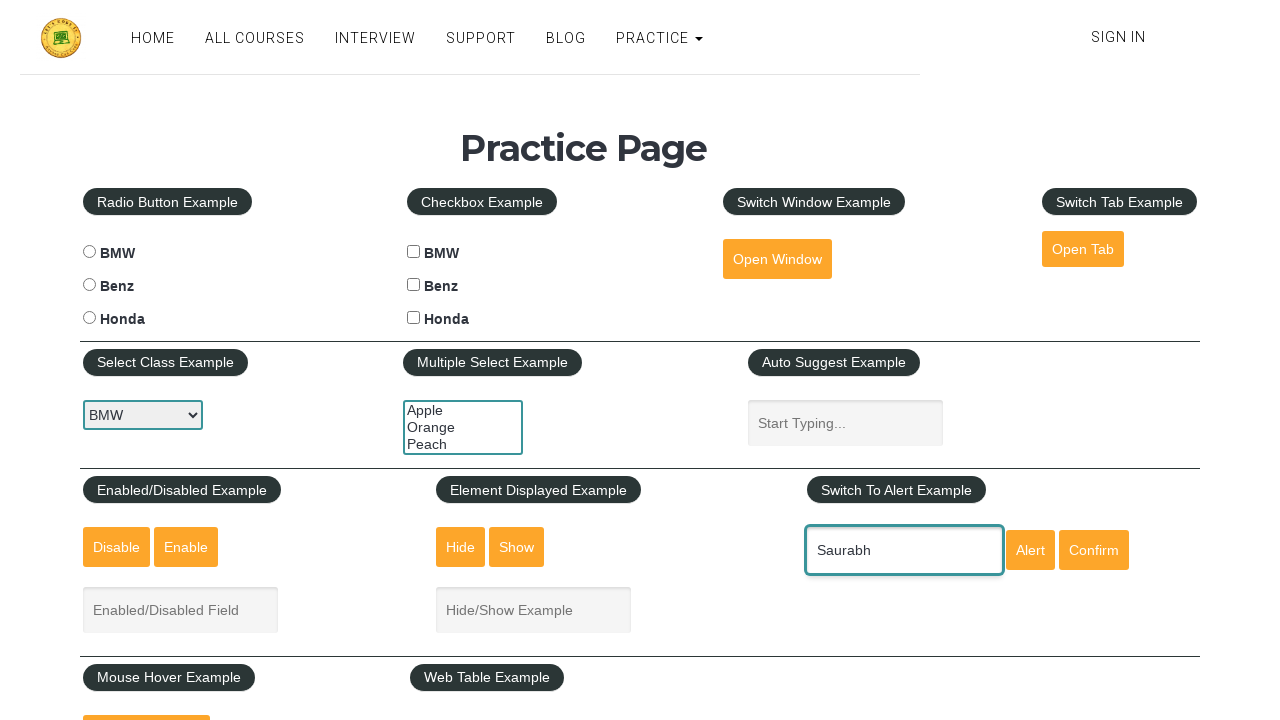

Clicked alert button to trigger JavaScript alert at (1030, 550) on #alertbtn
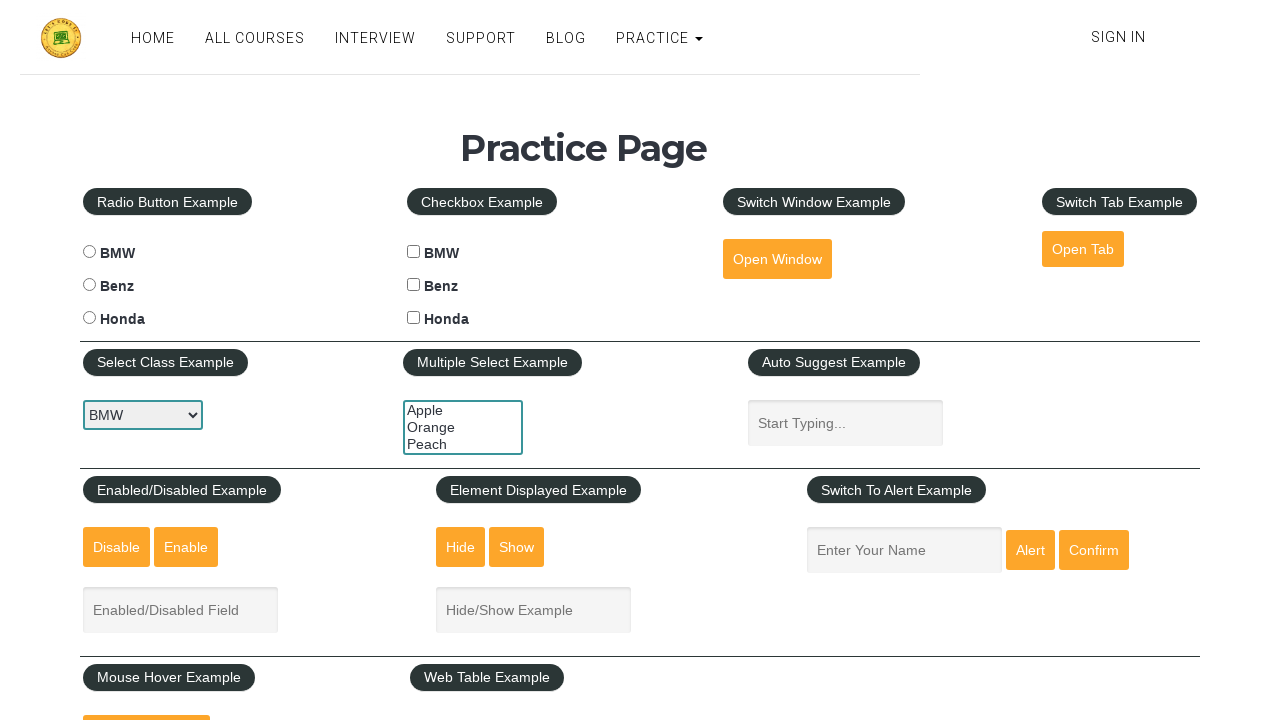

Set up dialog handler to accept alert
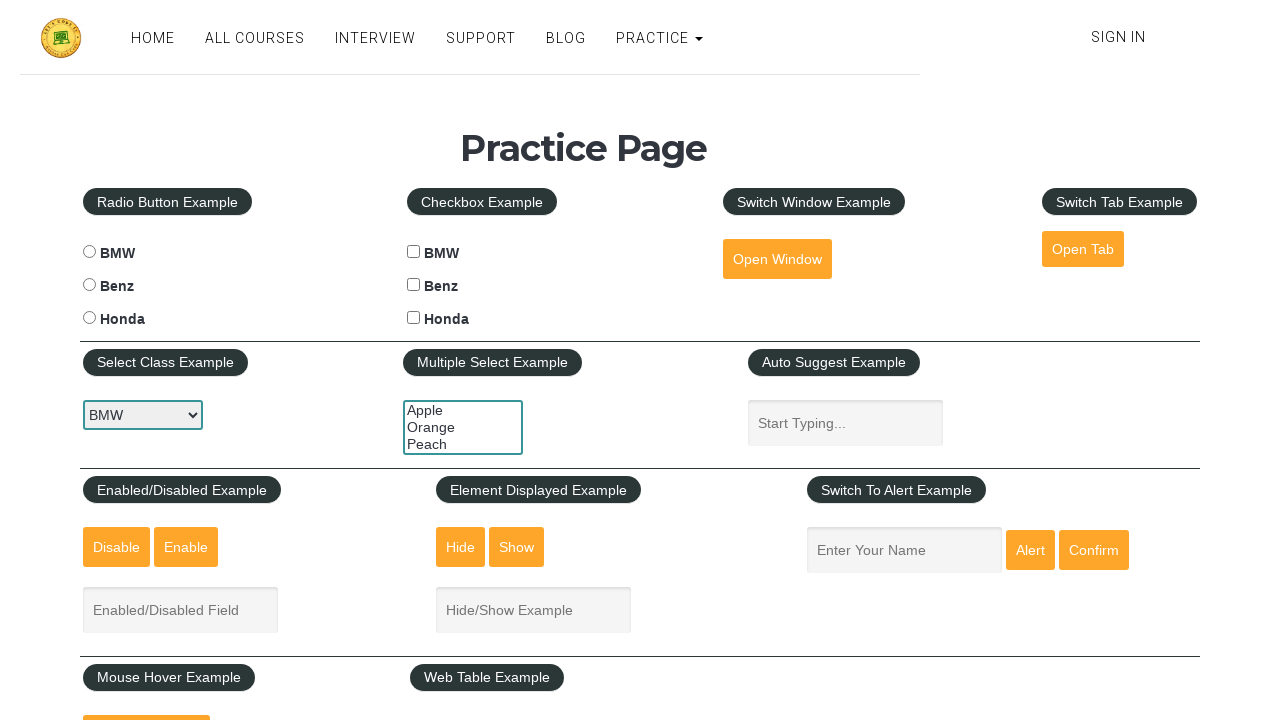

Filled name field with 'Test' on #name
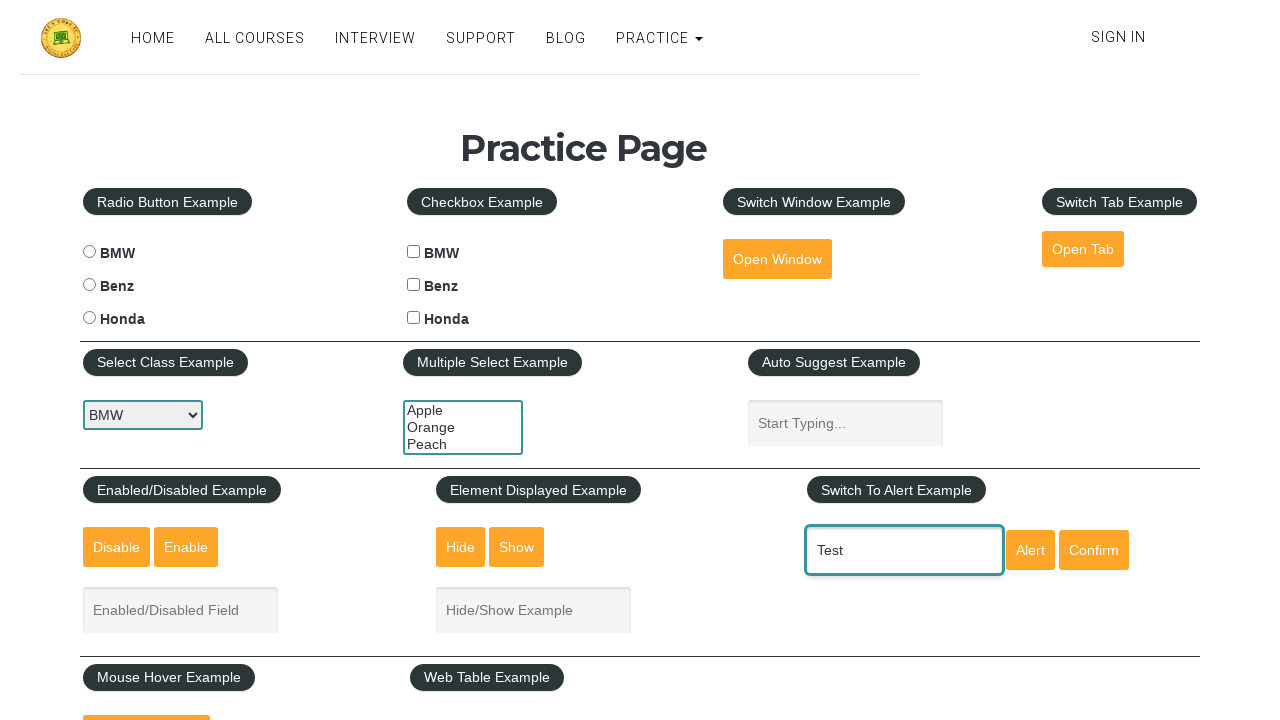

Clicked confirm button to trigger confirm dialog at (1094, 550) on #confirmbtn
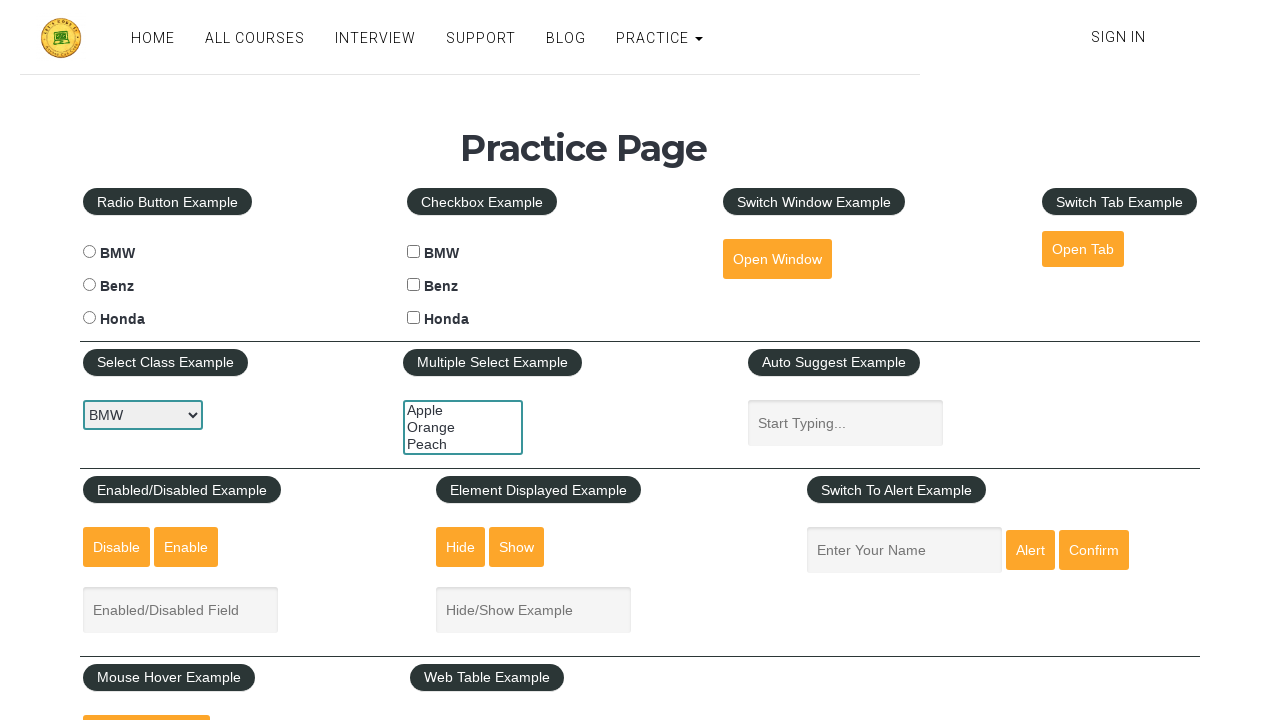

Set up dialog handler to dismiss confirm dialog
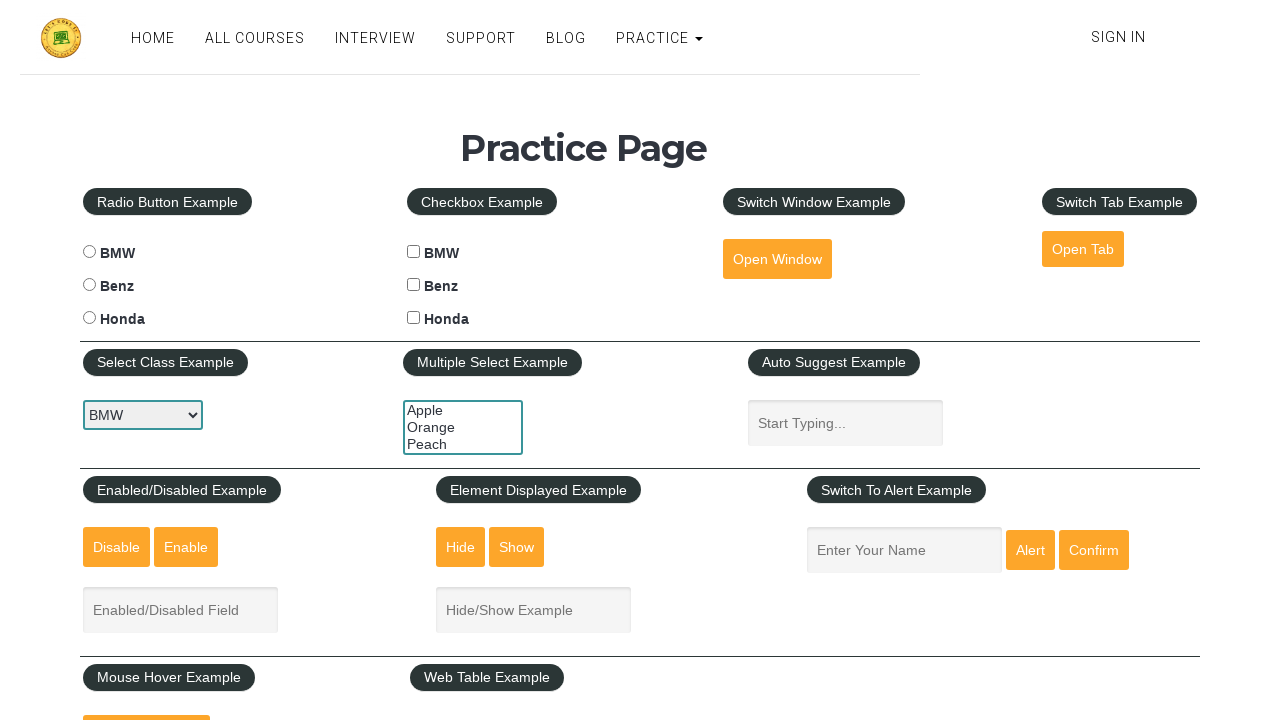

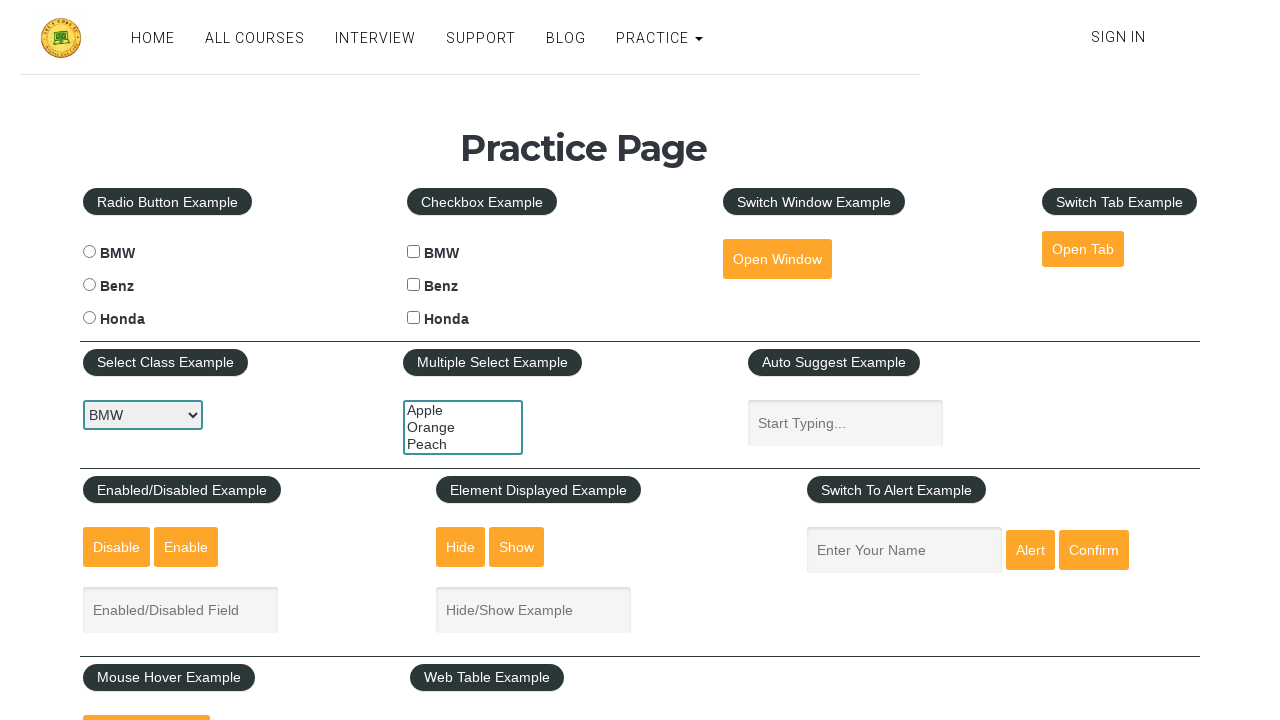